Tests that the Clear completed button displays correctly after marking an item complete

Starting URL: https://demo.playwright.dev/todomvc

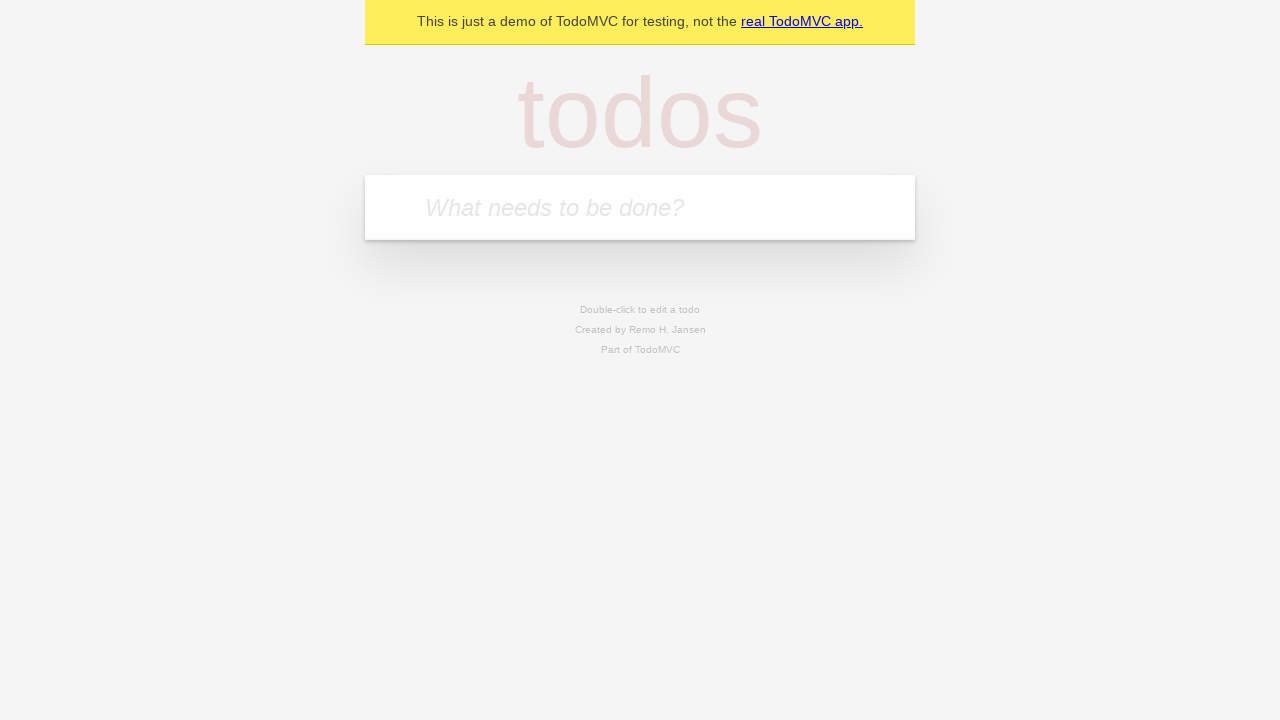

Filled todo input with 'buy some cheese' on internal:attr=[placeholder="What needs to be done?"i]
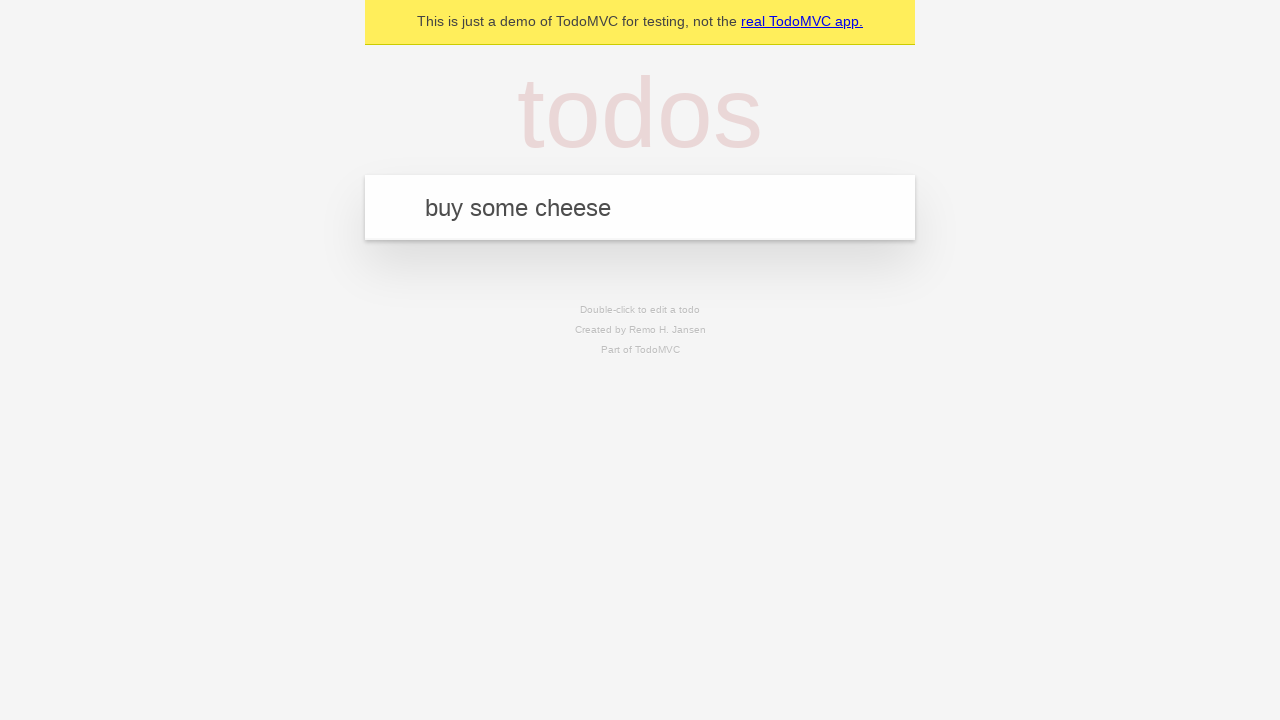

Pressed Enter to add first todo on internal:attr=[placeholder="What needs to be done?"i]
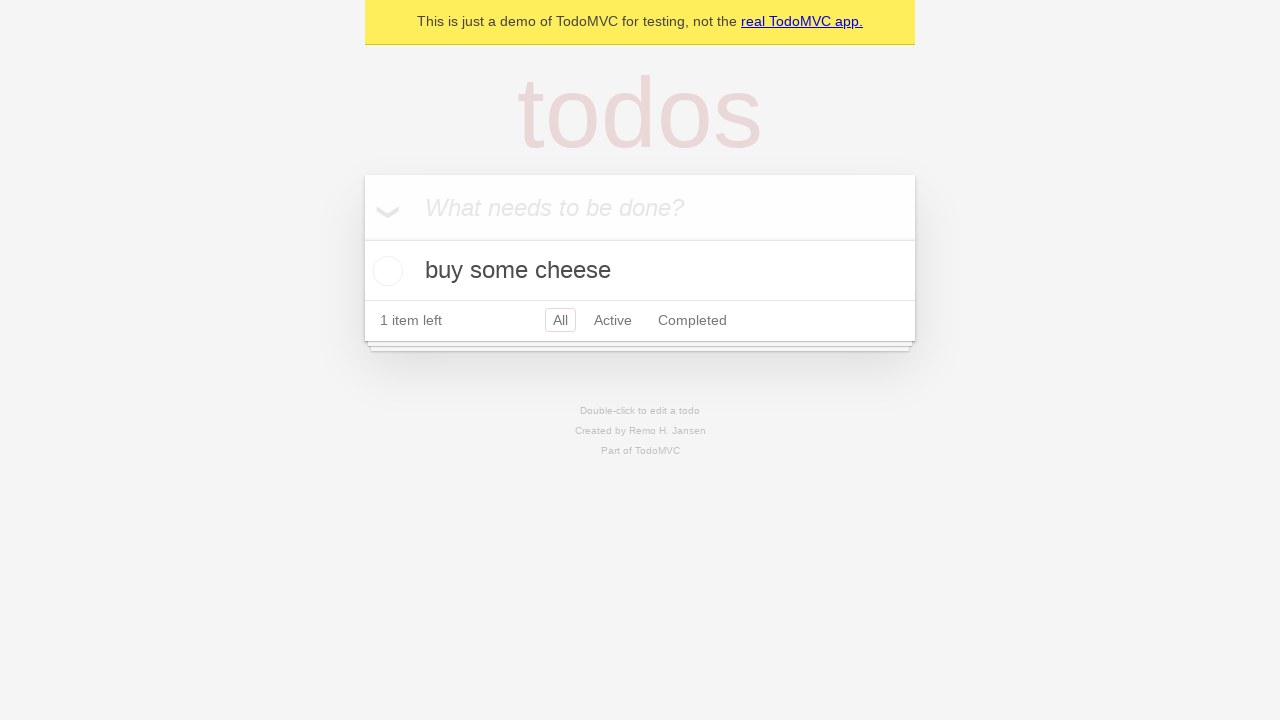

Filled todo input with 'feed the cat' on internal:attr=[placeholder="What needs to be done?"i]
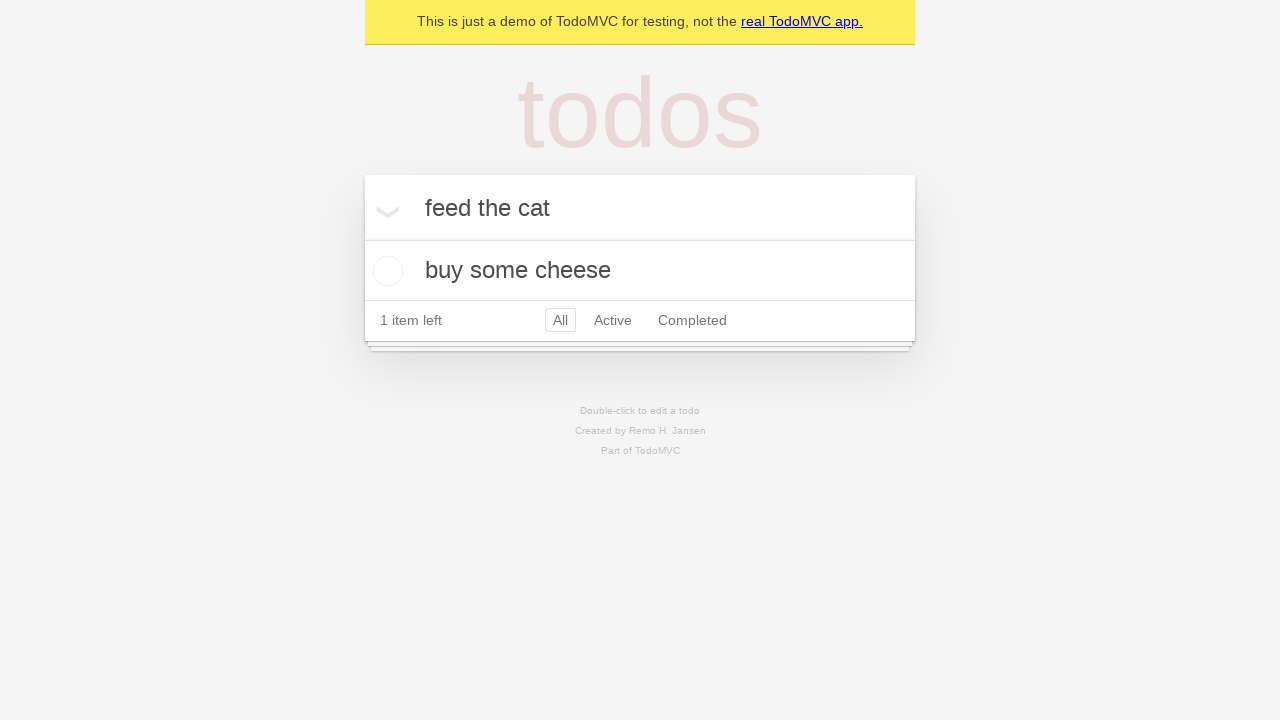

Pressed Enter to add second todo on internal:attr=[placeholder="What needs to be done?"i]
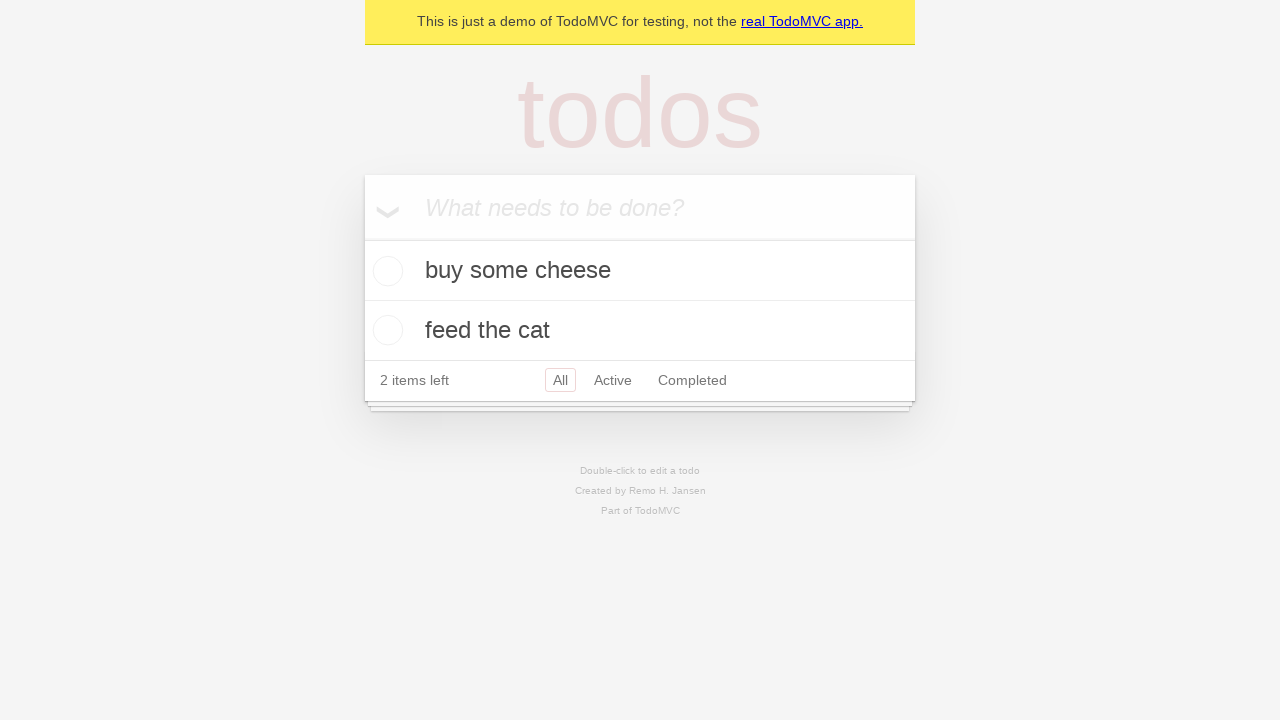

Filled todo input with 'book a doctors appointment' on internal:attr=[placeholder="What needs to be done?"i]
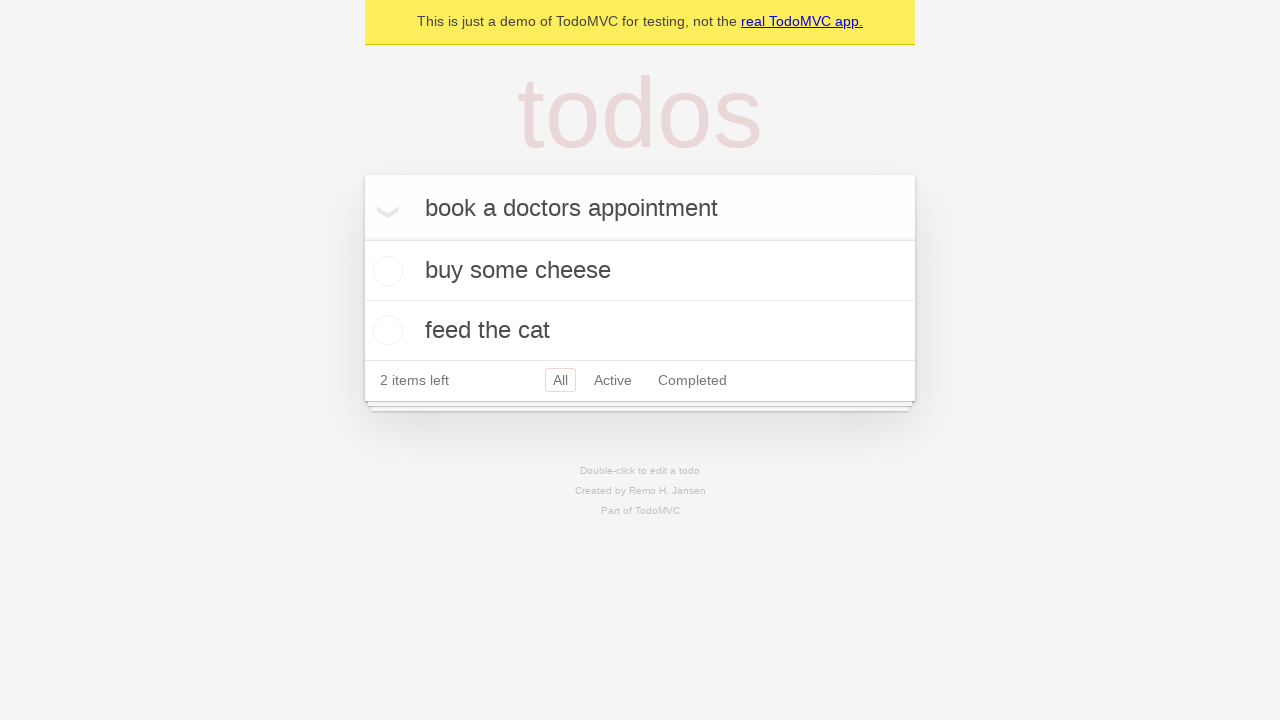

Pressed Enter to add third todo on internal:attr=[placeholder="What needs to be done?"i]
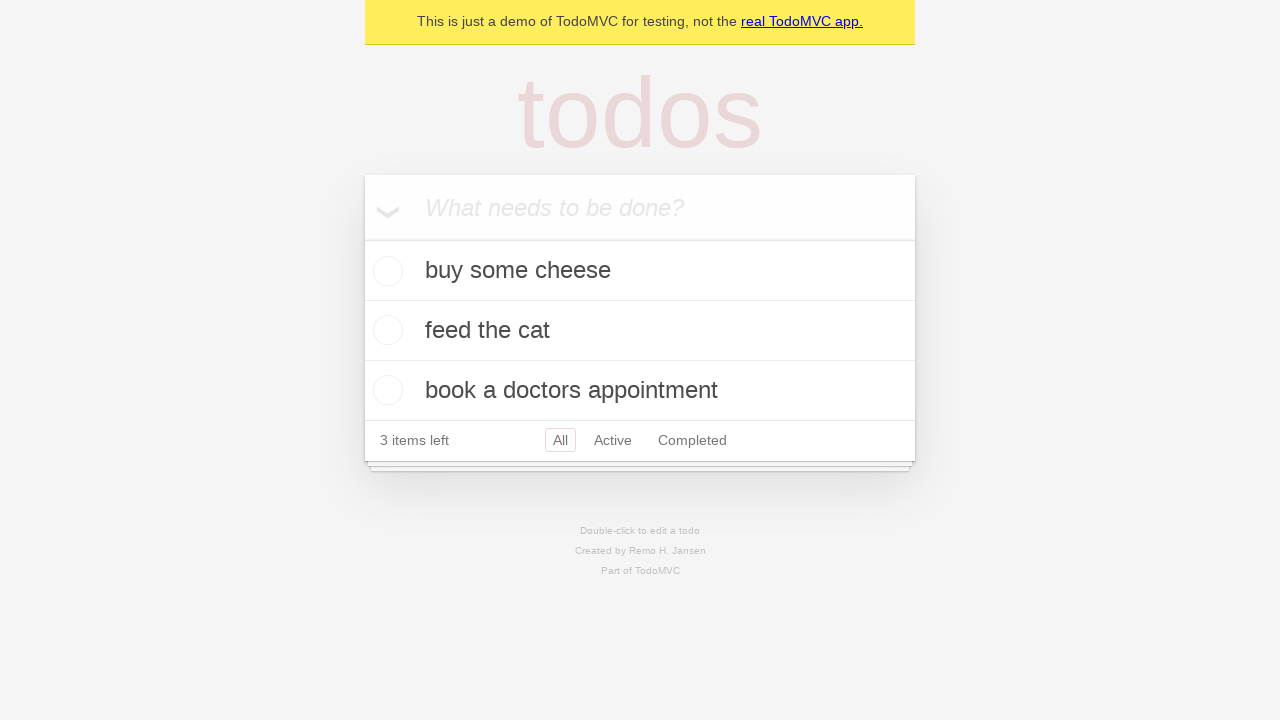

Checked first todo item as complete at (385, 271) on .todo-list li .toggle >> nth=0
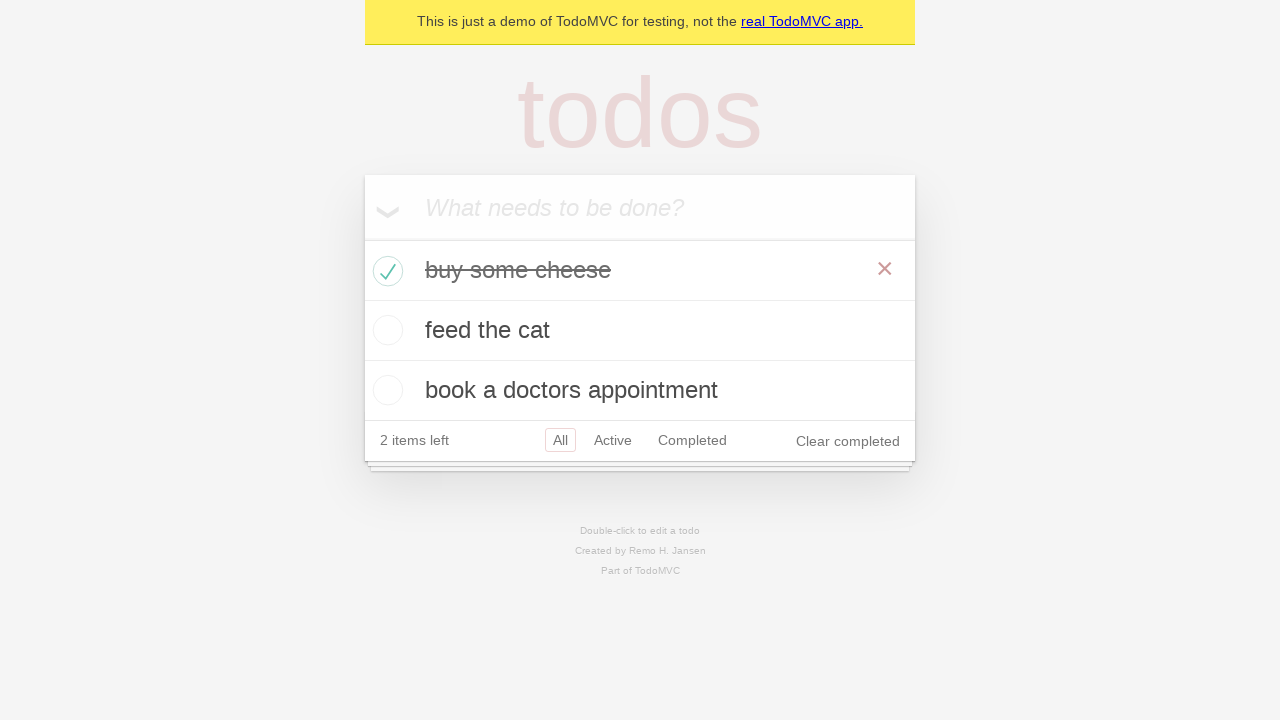

Clear completed button is now visible after marking item complete
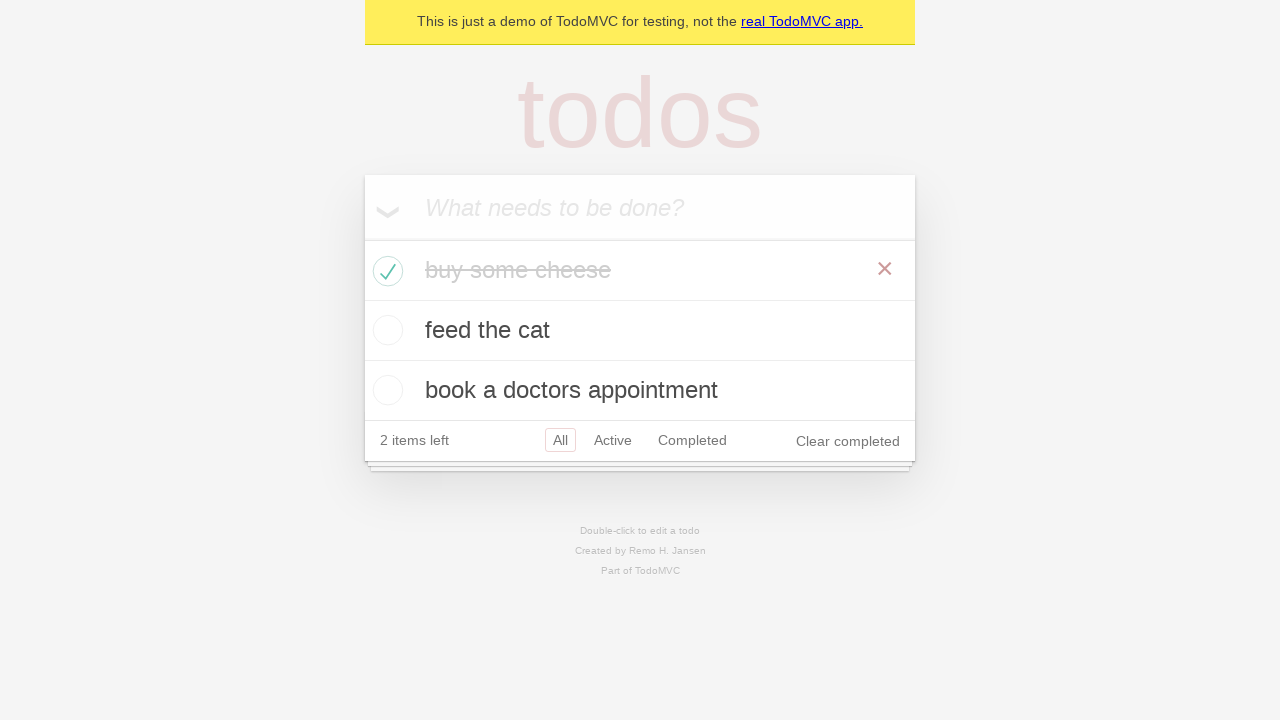

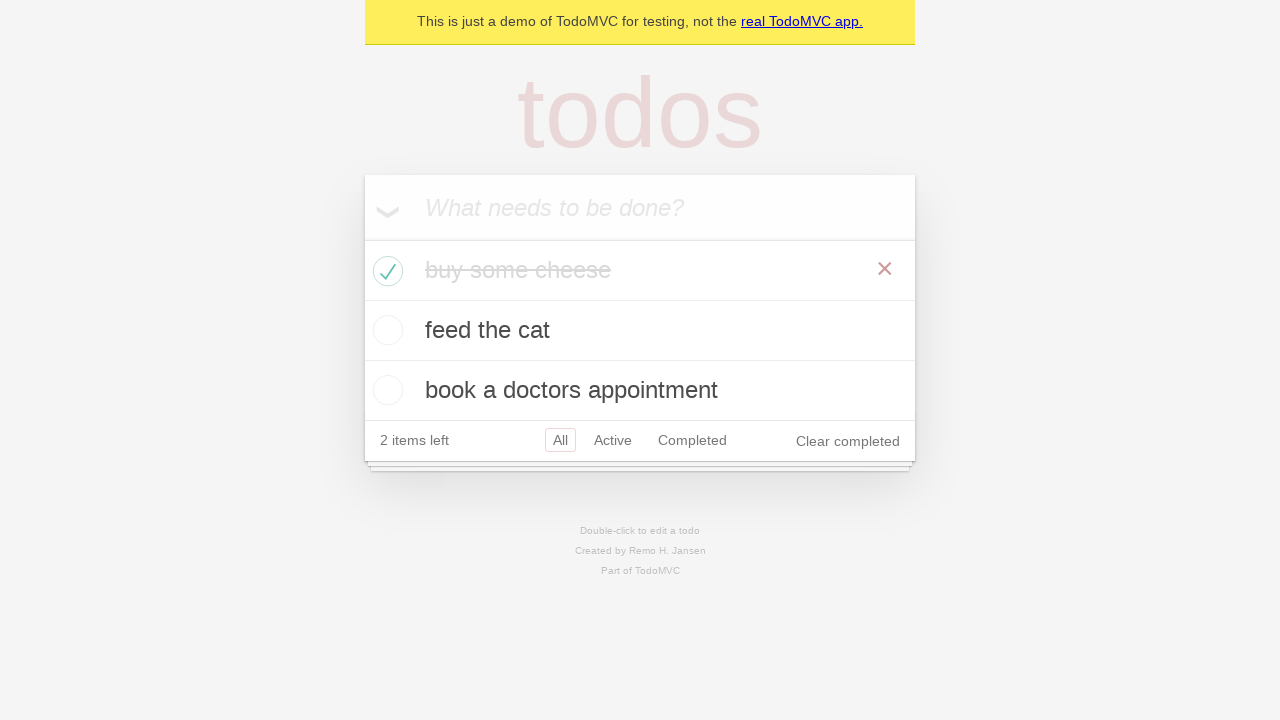